Tests the clear command to clear the terminal screen

Starting URL: https://hack.andernet.dev

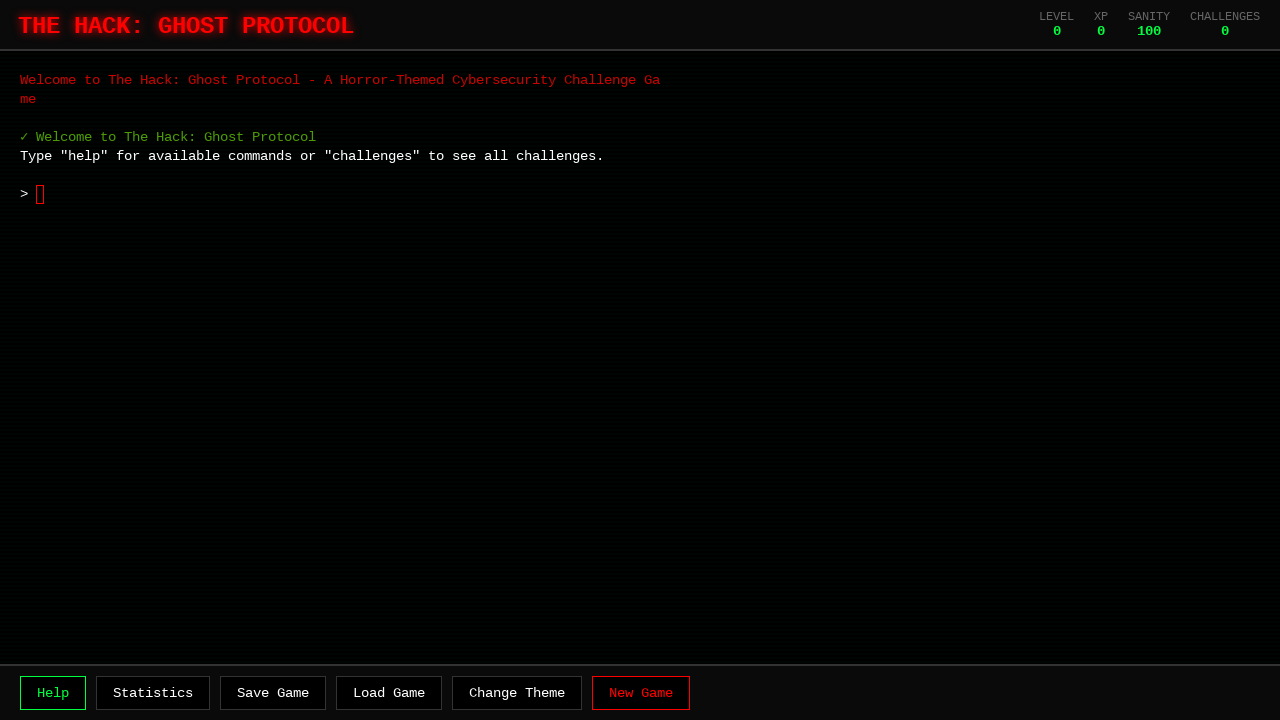

Game container loaded and is visible
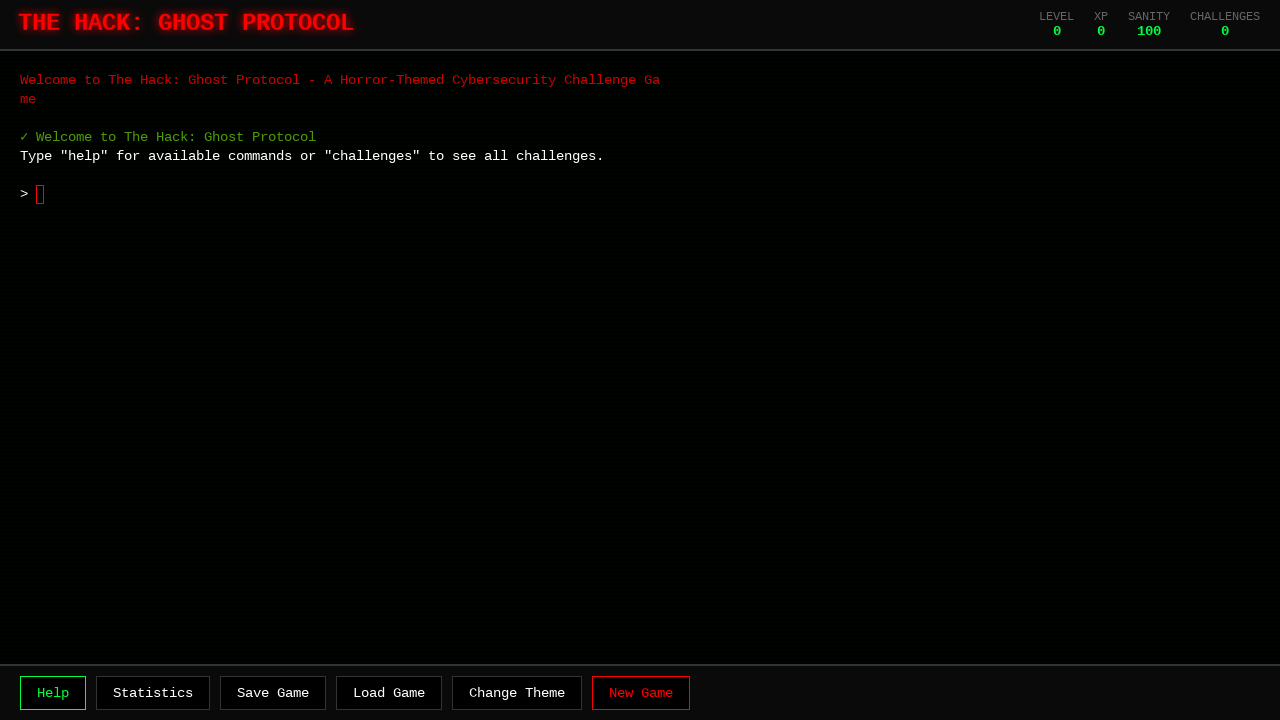

Waited 2 seconds for game to fully initialize
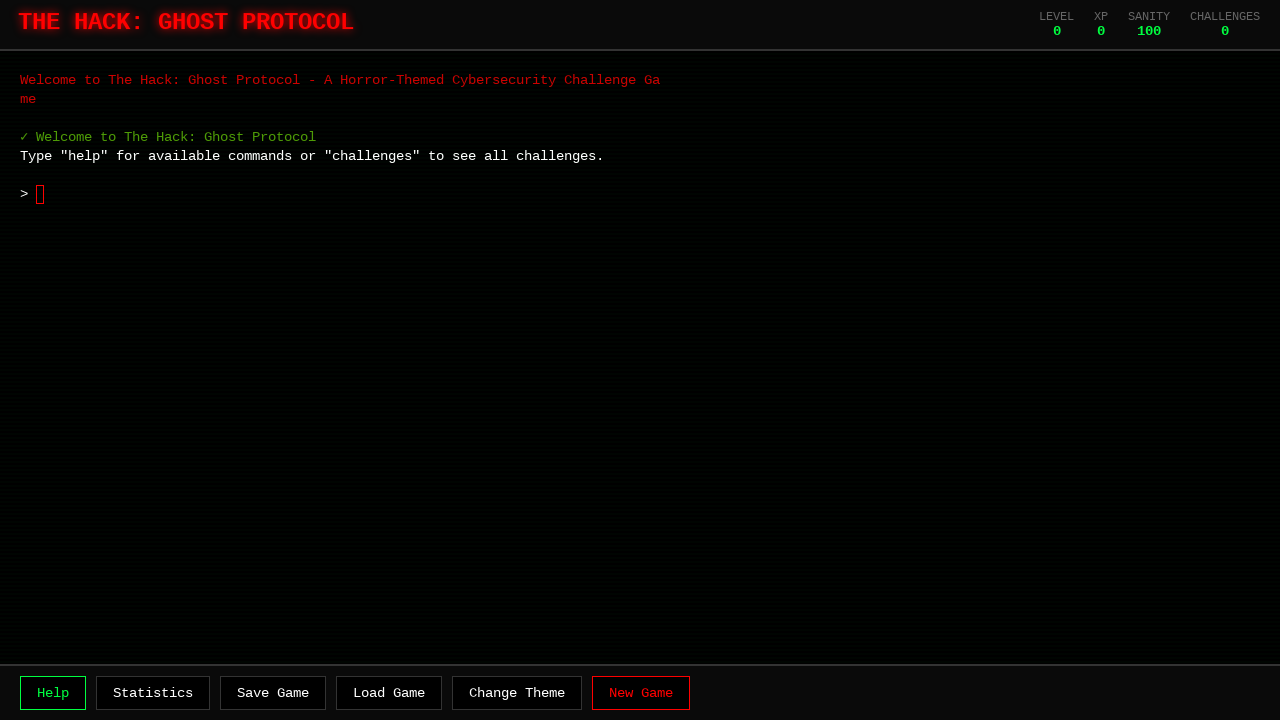

Typed 'help' command into terminal
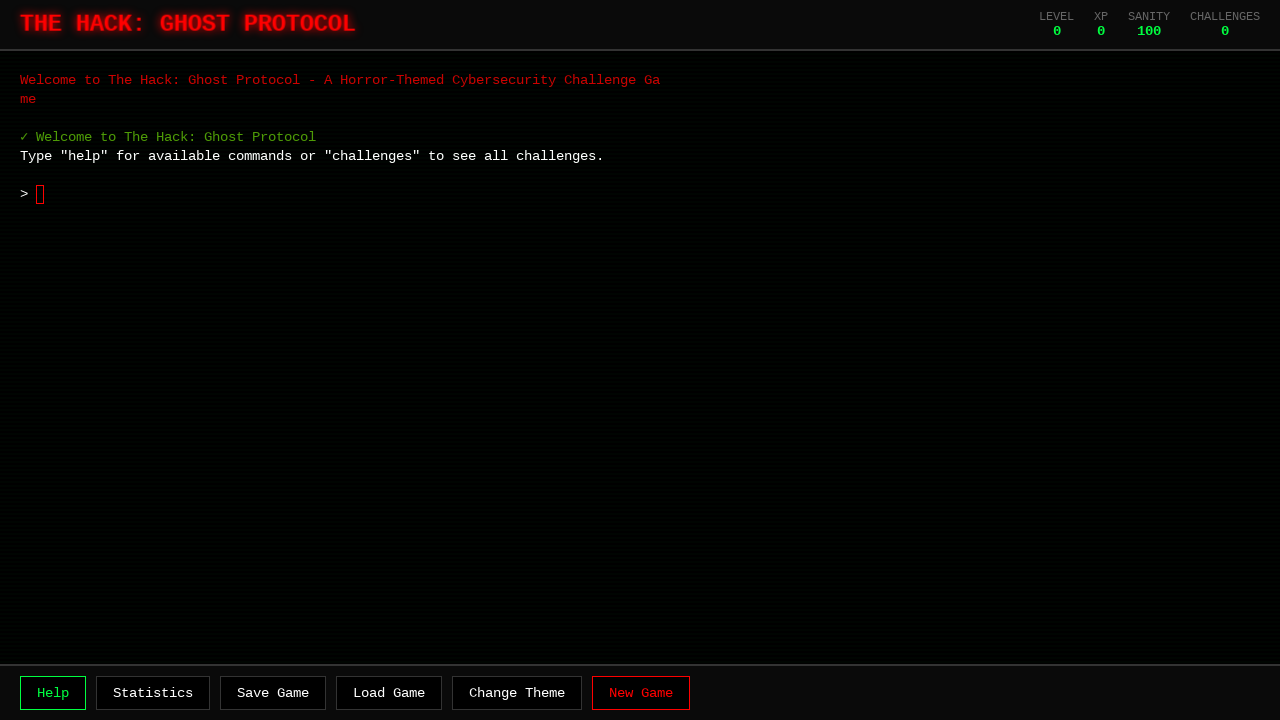

Pressed Enter to execute help command
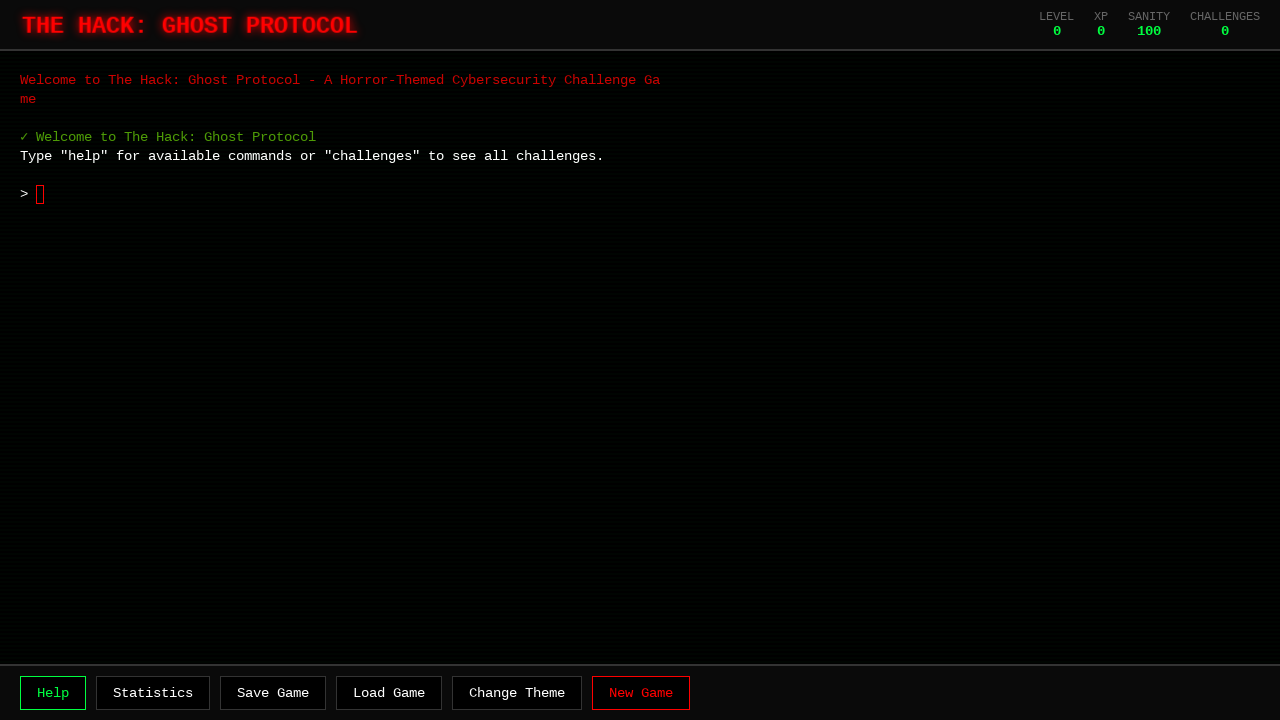

Waited 500ms for help command output
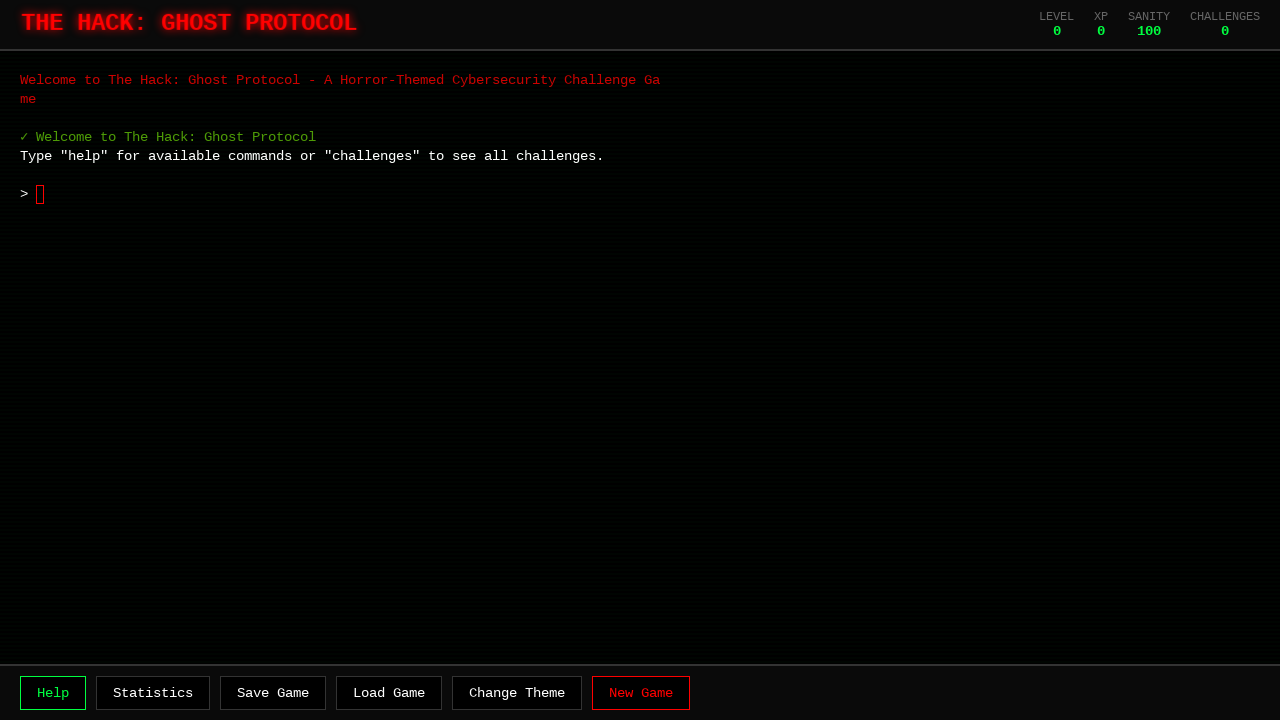

Typed 'clear' command into terminal
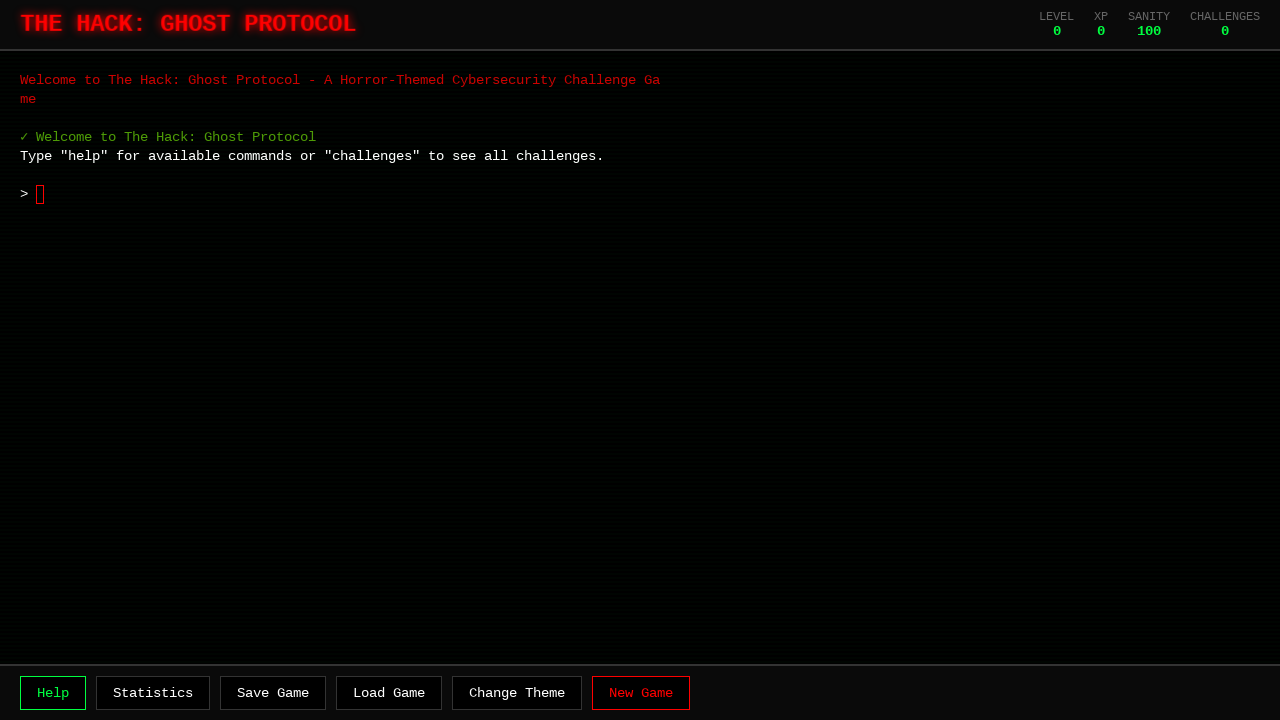

Pressed Enter to execute clear command
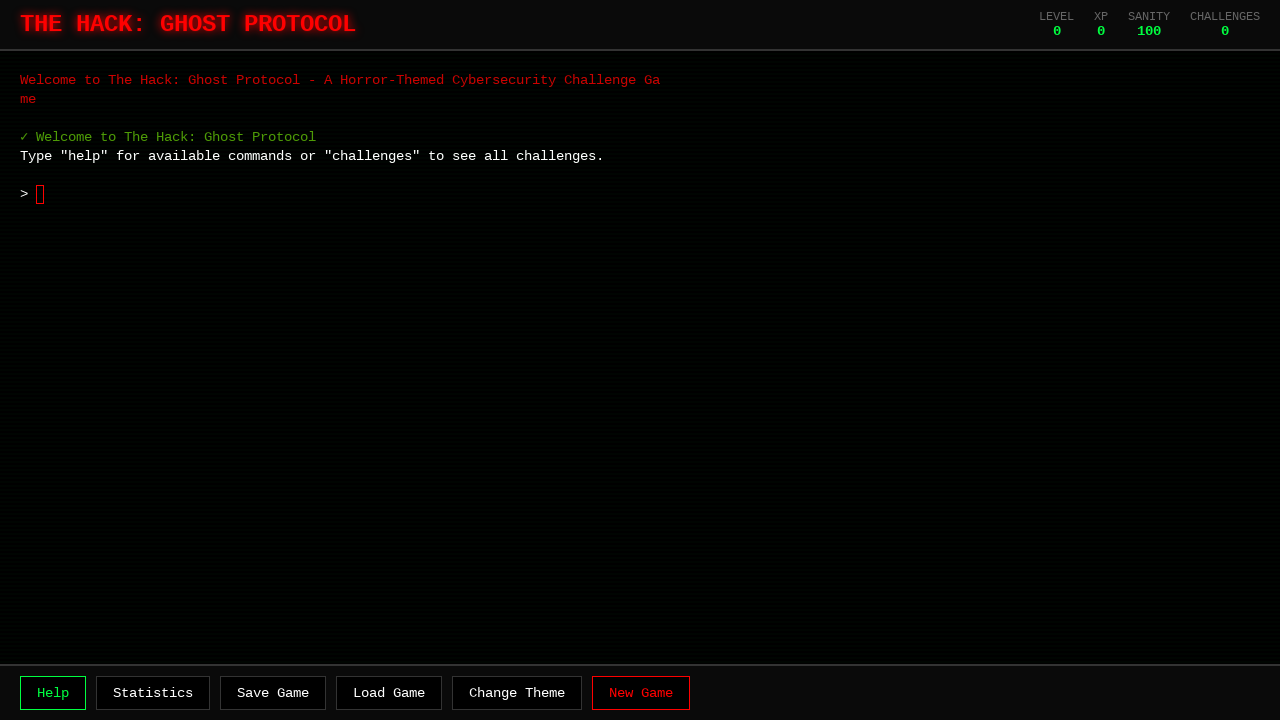

Waited 500ms for terminal to clear
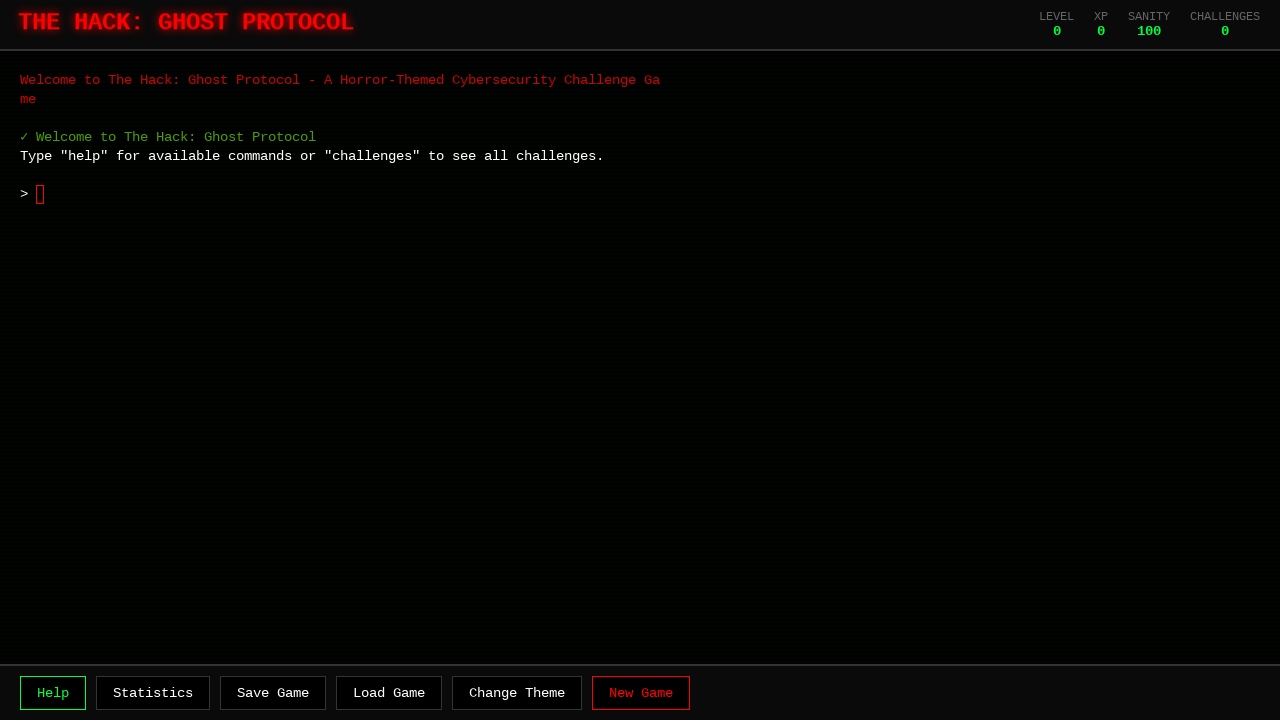

Terminal screen element is present after clear command
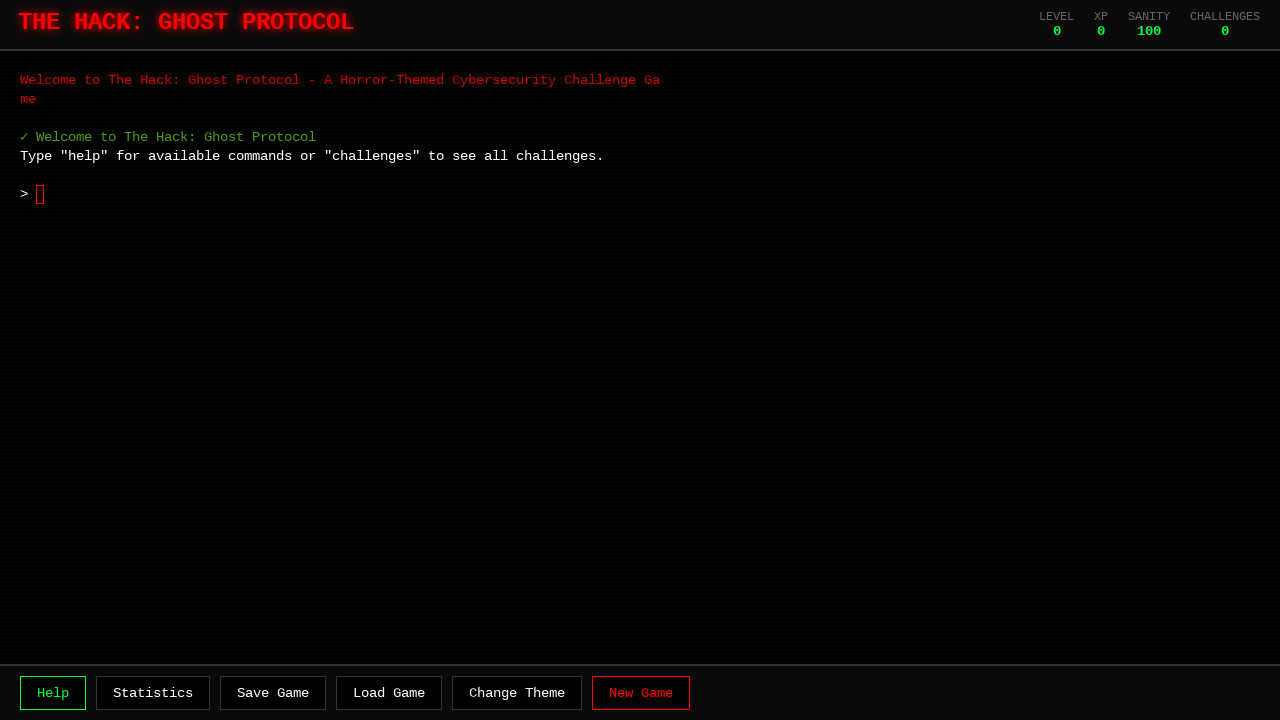

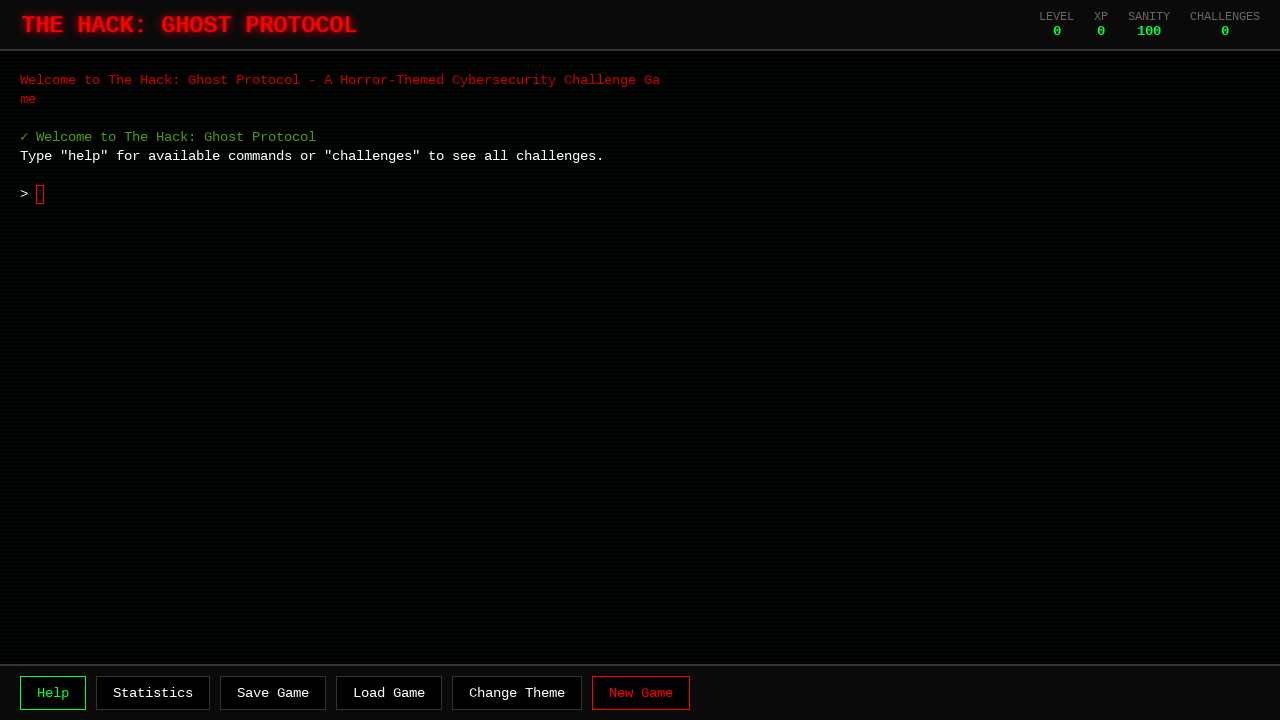